Tests navigation to Browse Languages section, selects letter M from submenu, and verifies that MySQL is the last programming language listed in the table.

Starting URL: http://www.99-bottles-of-beer.net/

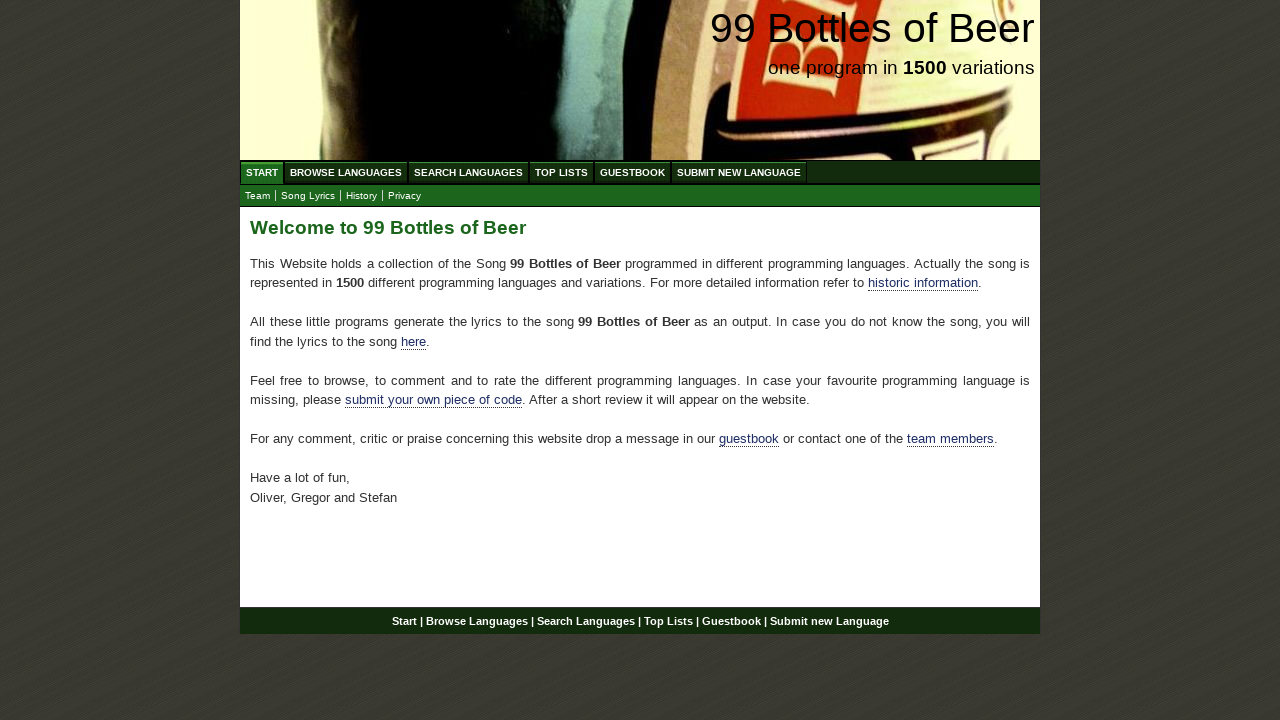

Clicked on Browse Languages menu at (346, 172) on a[href='/abc.html']
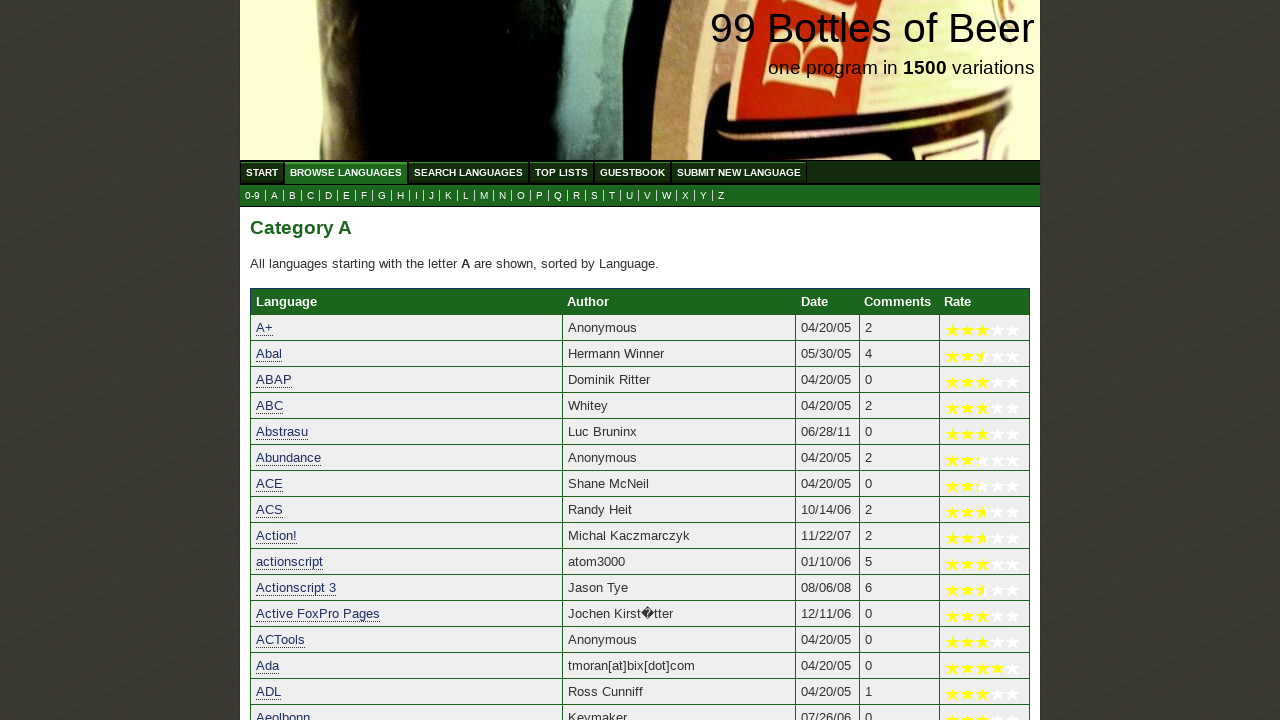

Clicked on letter M in submenu at (484, 196) on #submenu li:nth-child(14)
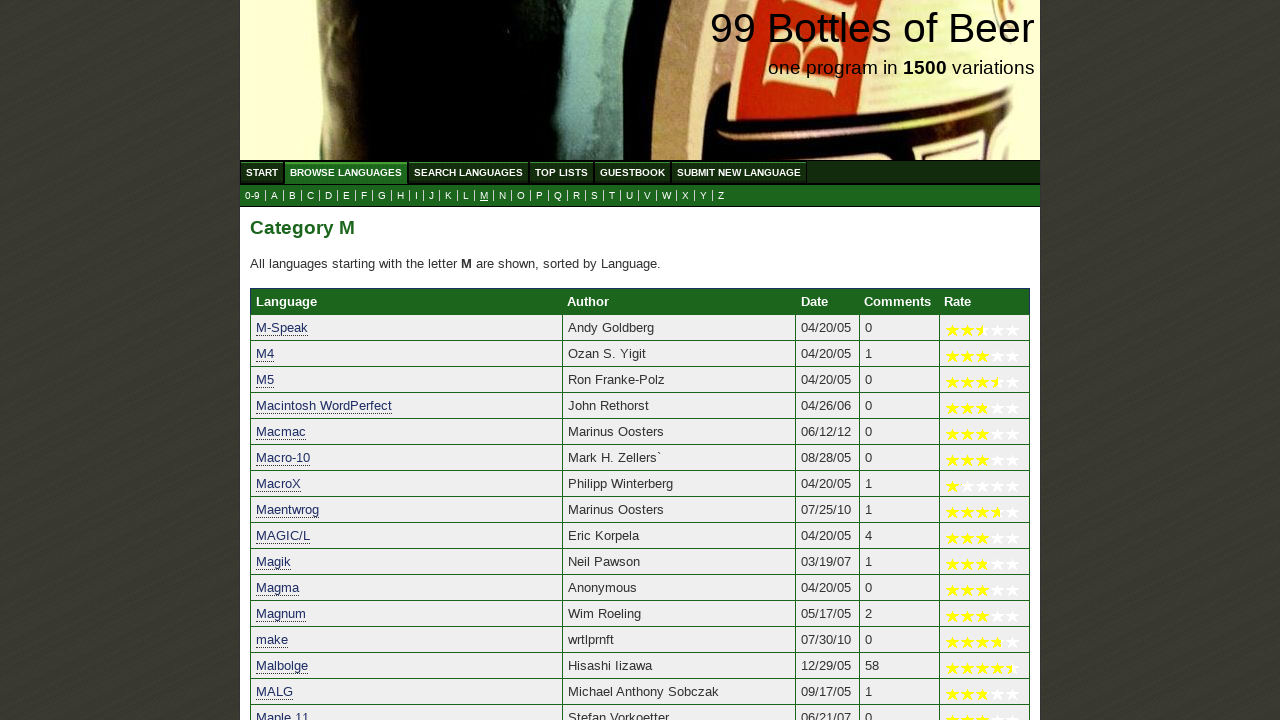

Verified MySQL is the last programming language listed in the table at row 89
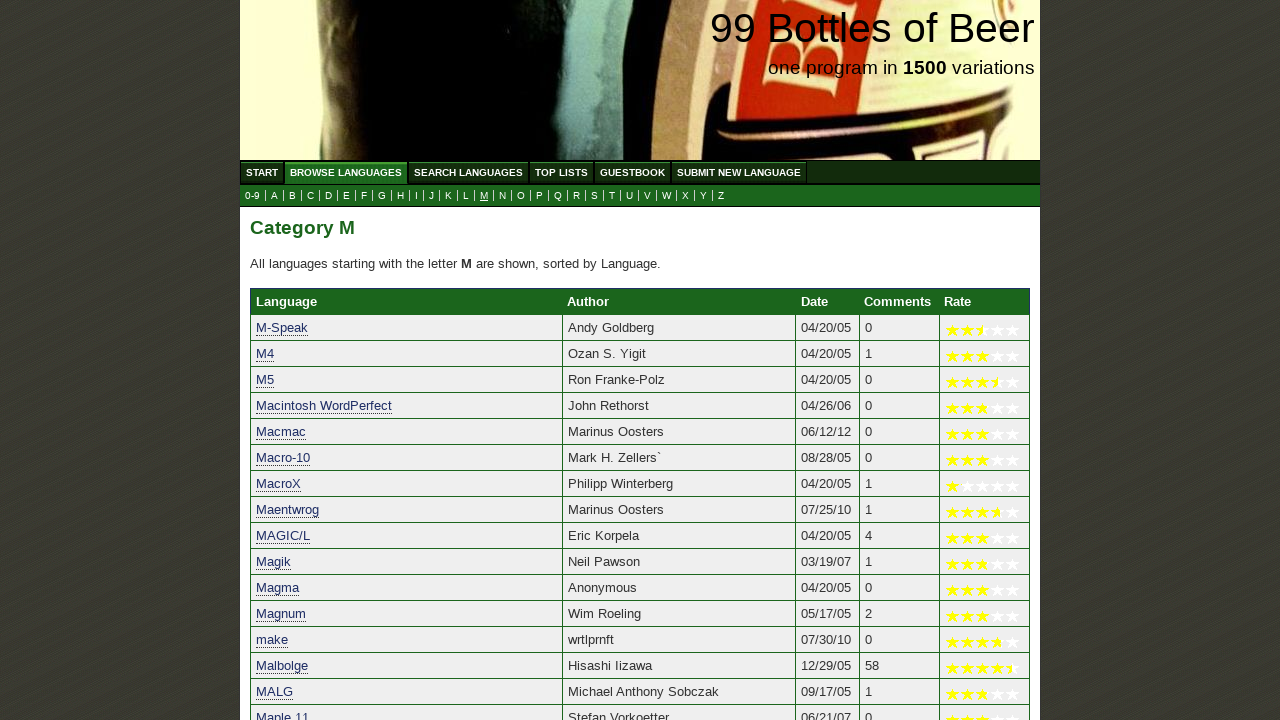

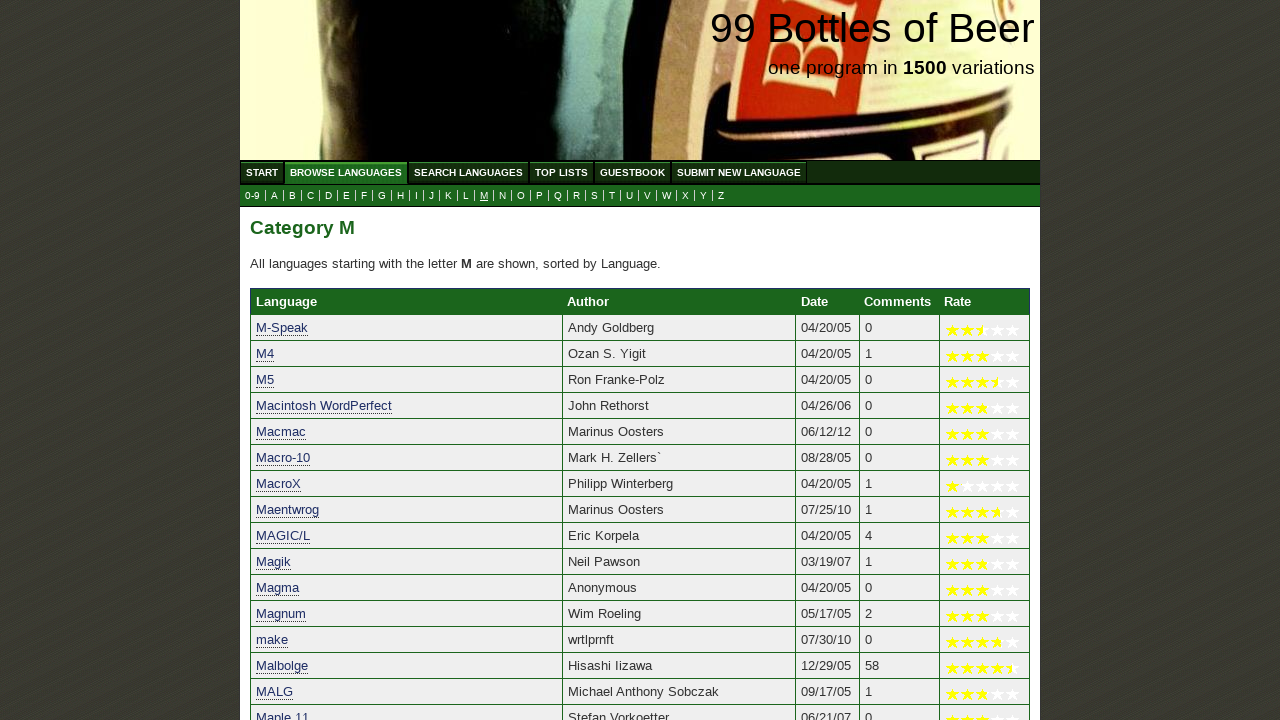